Tests prompt dialog by entering a name and verifying the result displays the entered name

Starting URL: https://demoqa.com/alerts

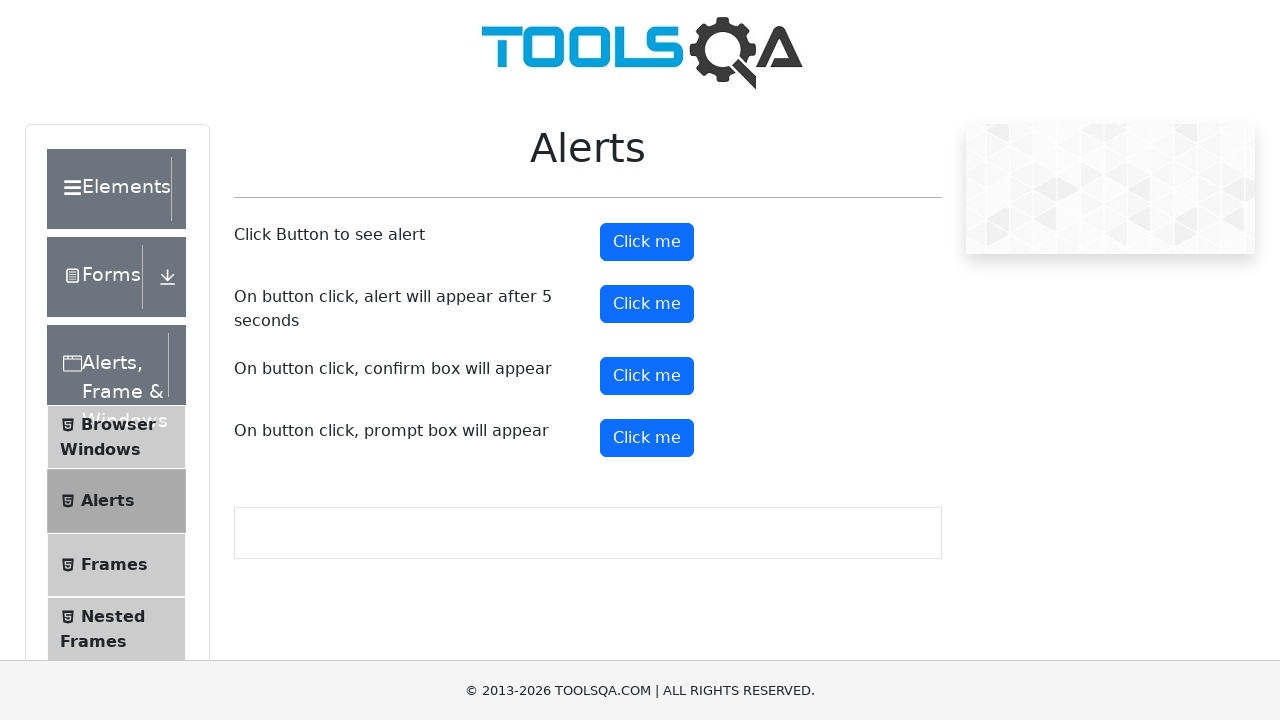

Set up dialog handler to accept prompt with 'Evchen'
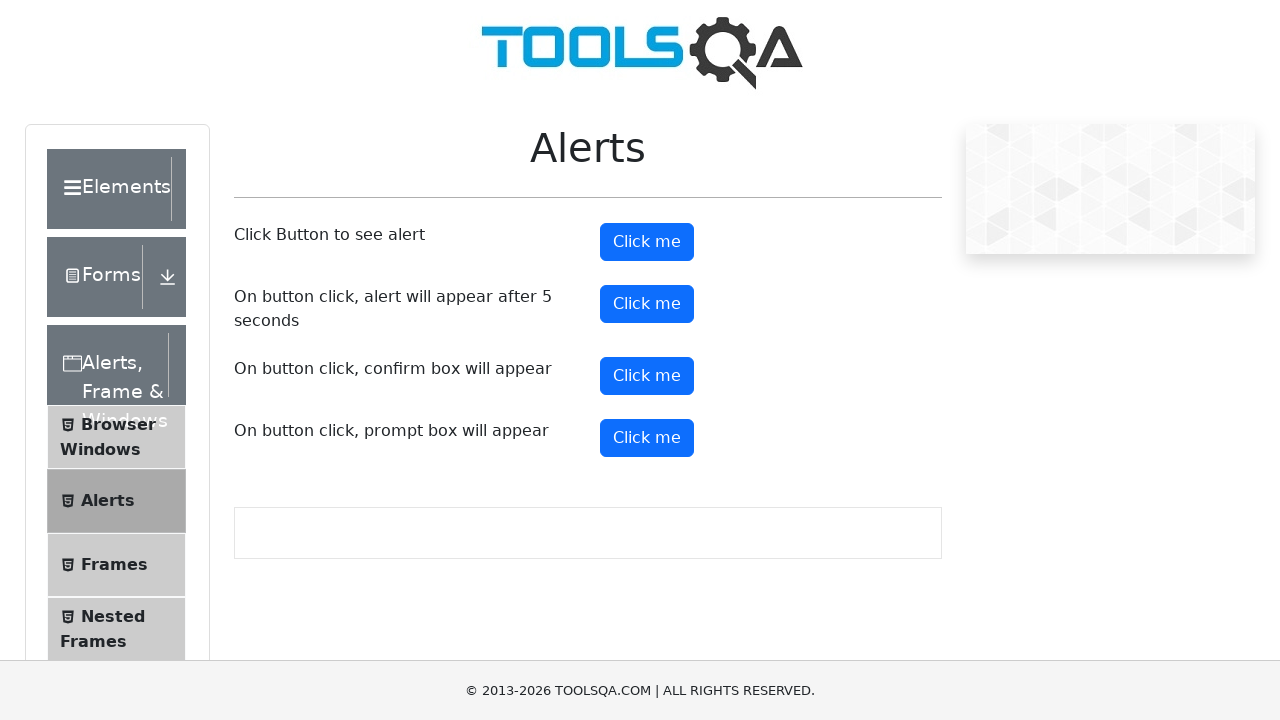

Clicked prompt button to trigger dialog at (647, 438) on #promtButton
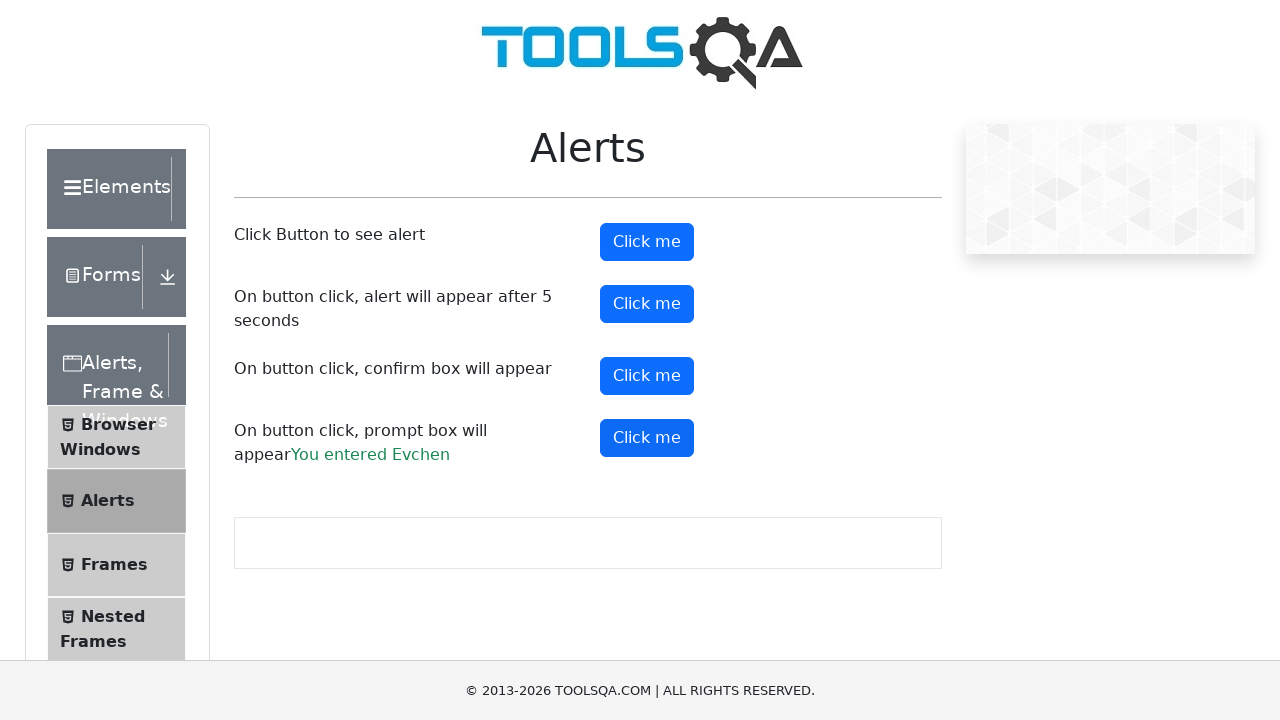

Waited for prompt result element to appear
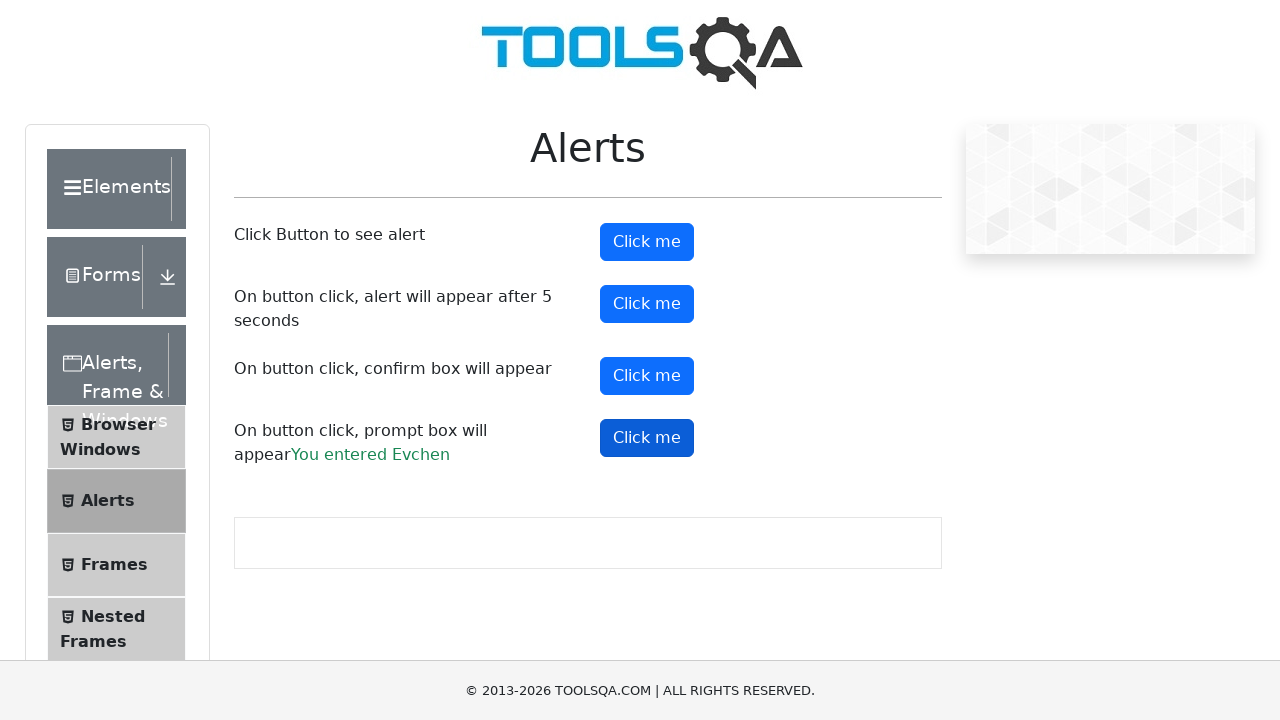

Verified that 'You entered Evchen' is displayed in the result
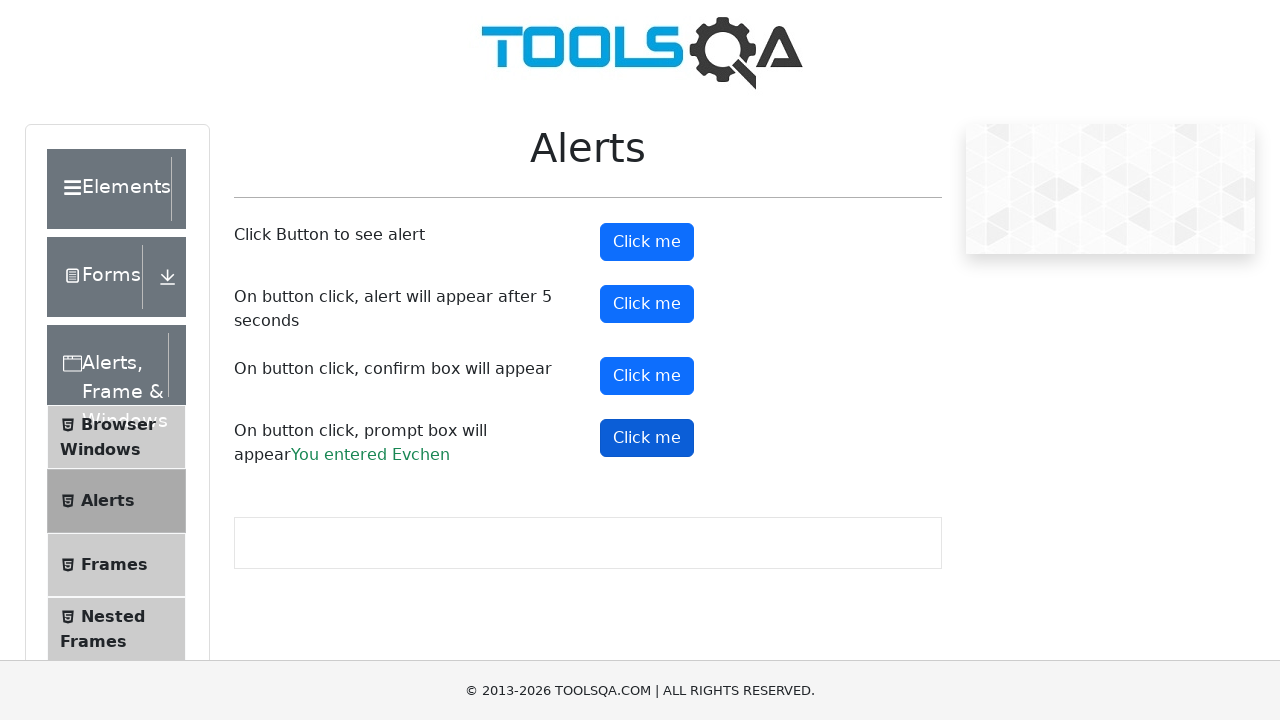

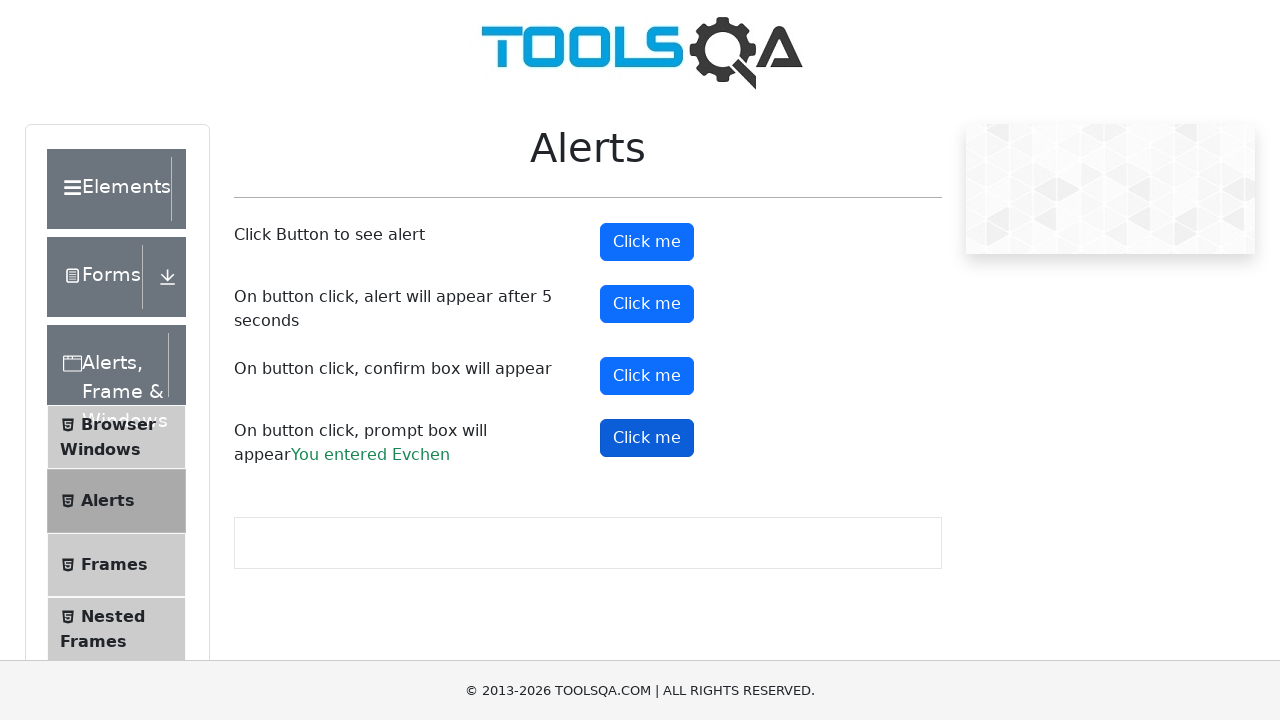